Tests email validation on the sign-up form by entering an invalid email format and verifying the error message appears

Starting URL: https://app.rentcast.io

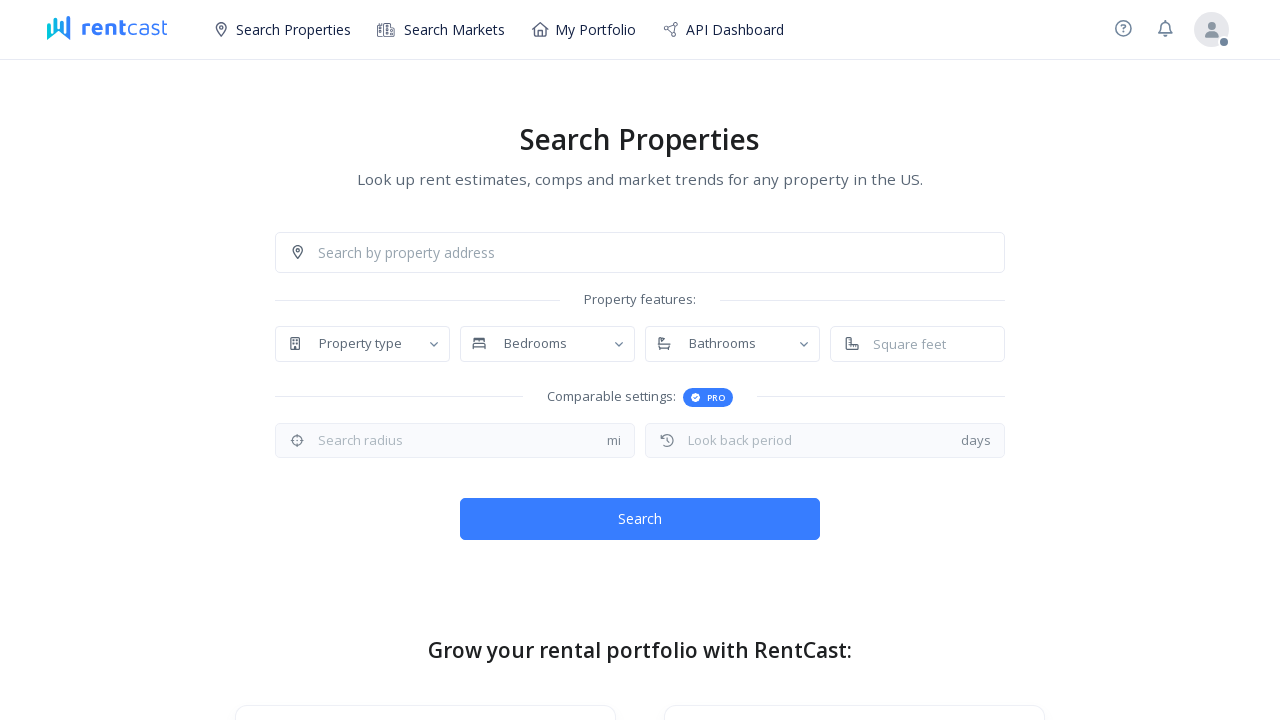

Clicked avatar icon to trigger dropdown at (1212, 30) on div.avatar-soft-dark
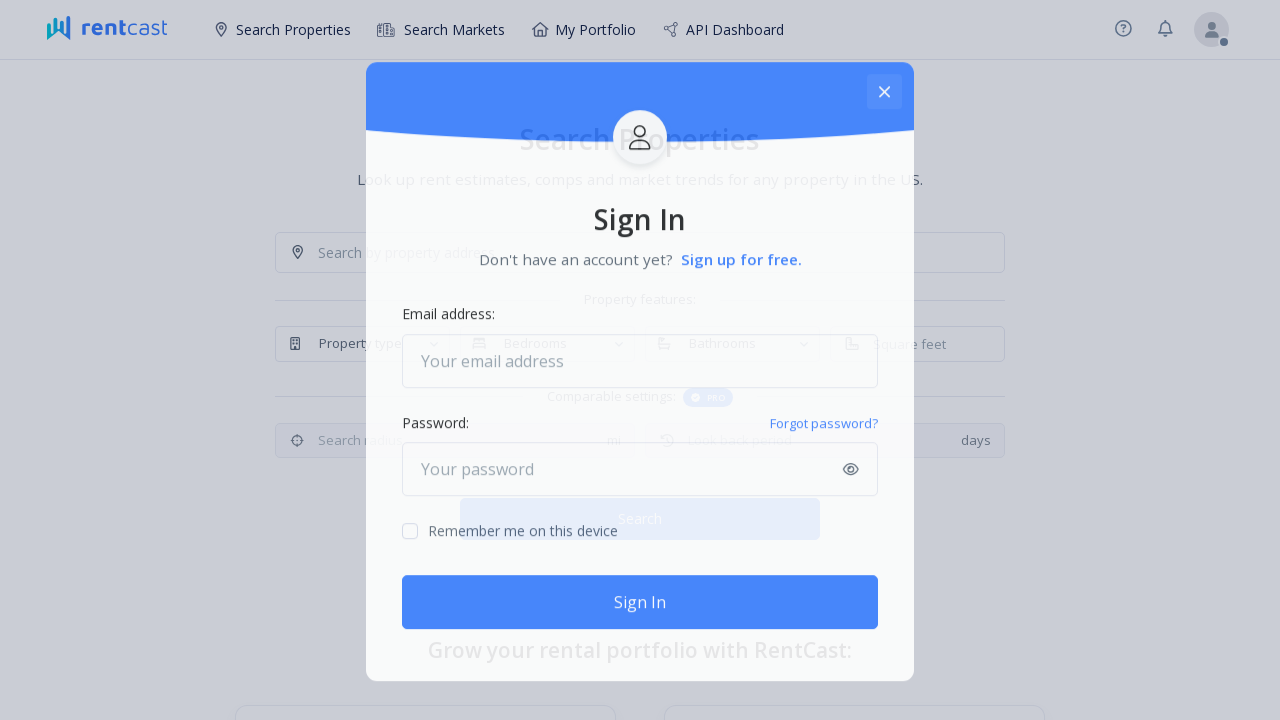

Clicked 'Sign up for free' button to open Sign-Up modal at (741, 278) on a.btn-link:has-text('Sign up for free')
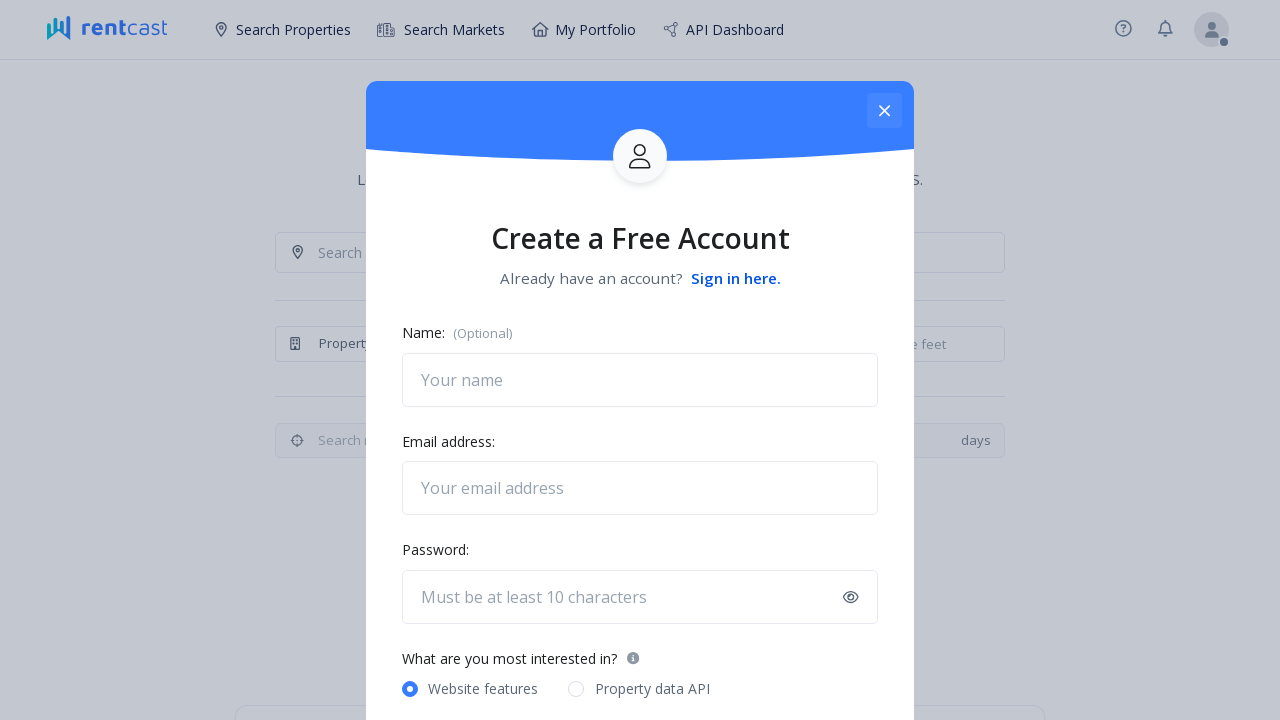

Sign-Up modal appeared
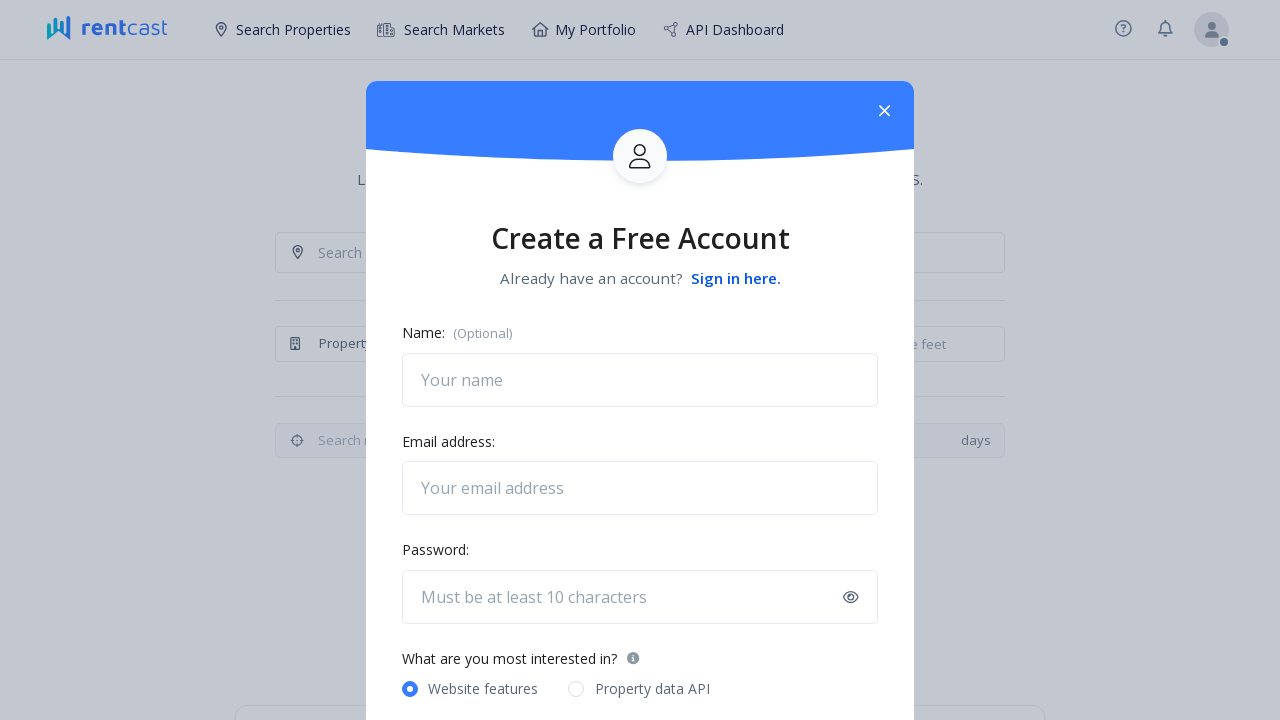

Filled in full name field with 'Test User' on #signUpFullName
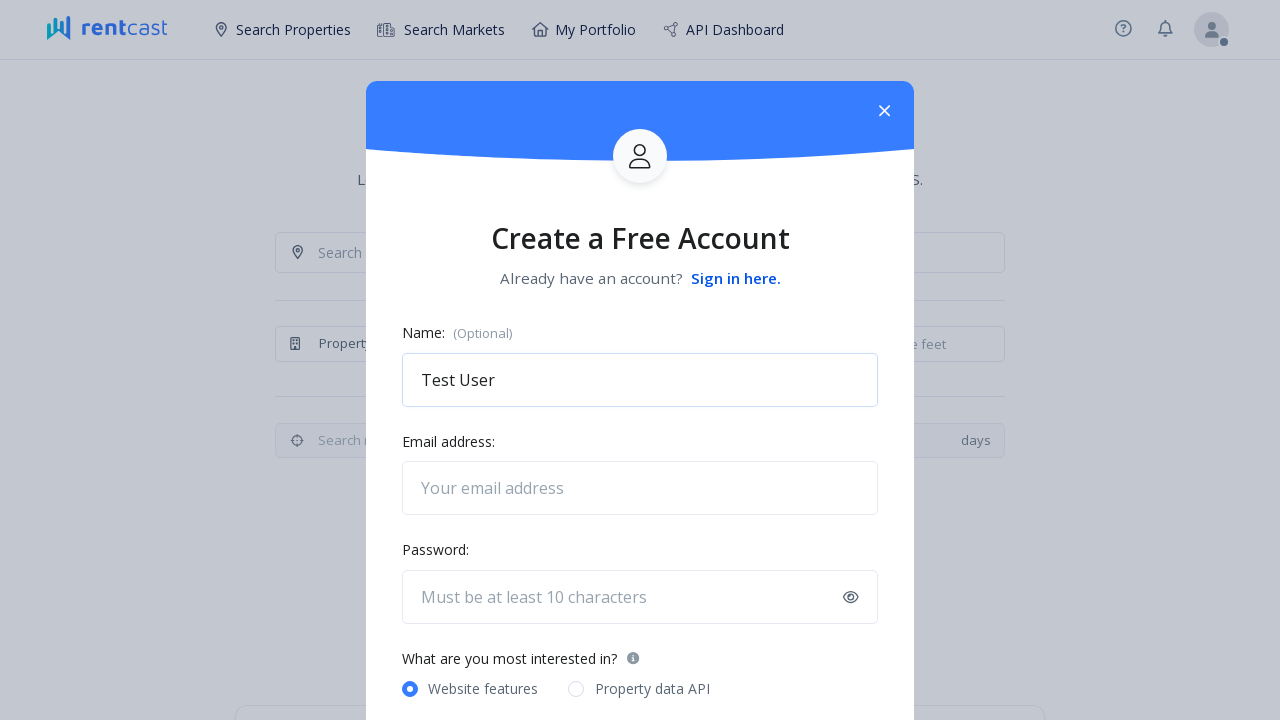

Filled in email field with invalid format 'invalid-email-format@123456' on #signUpEmail
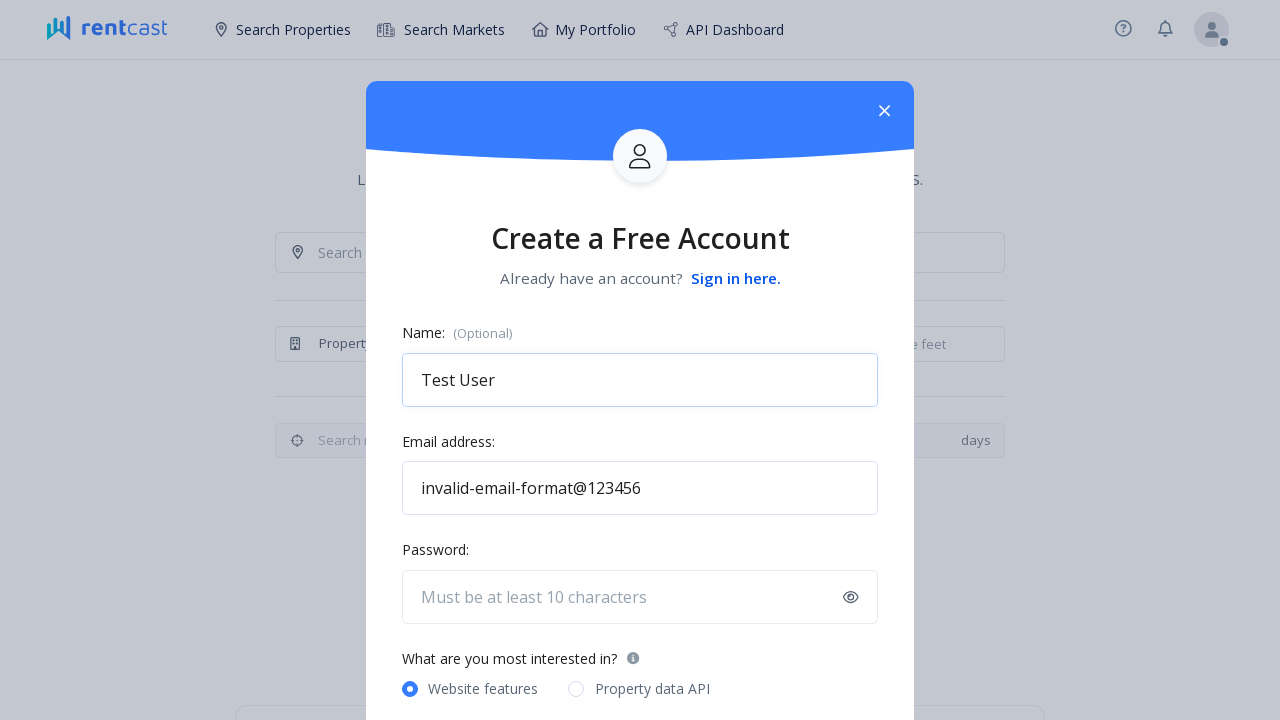

Filled in password field with 'SecurePass123!' on #signUpPassword
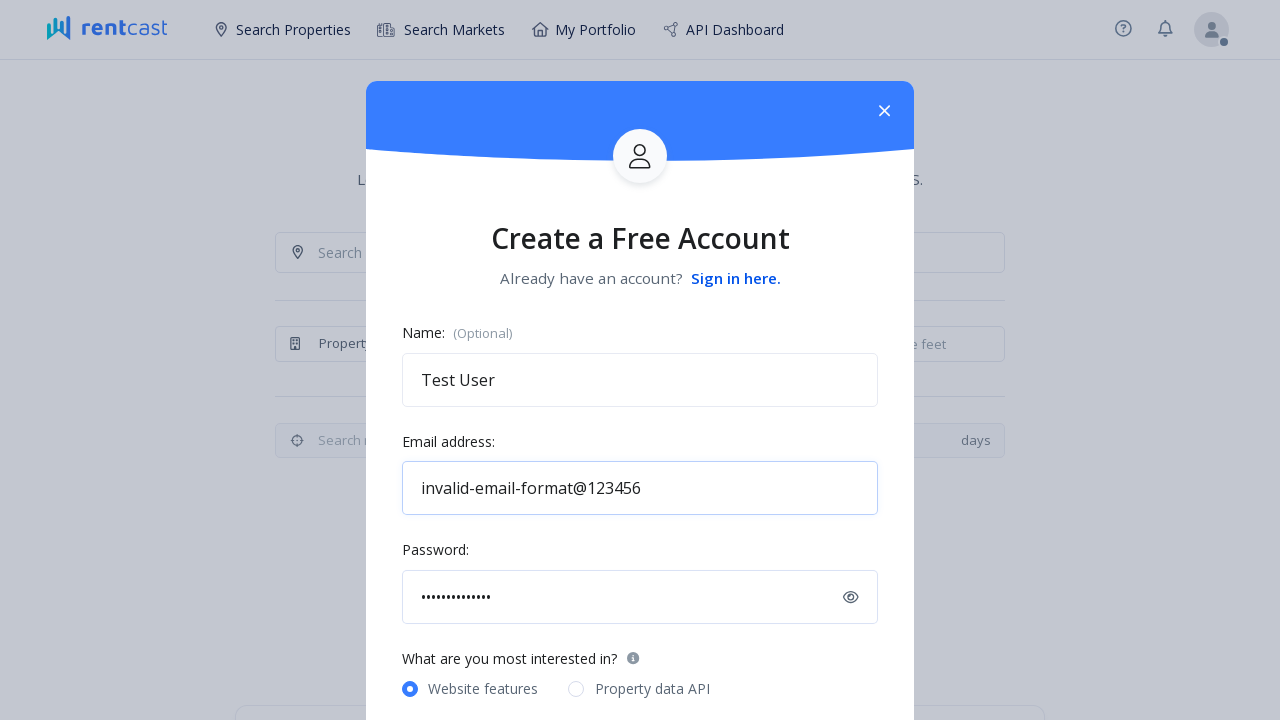

Clicked Create Account button at (640, 537) on rc-button-spinner
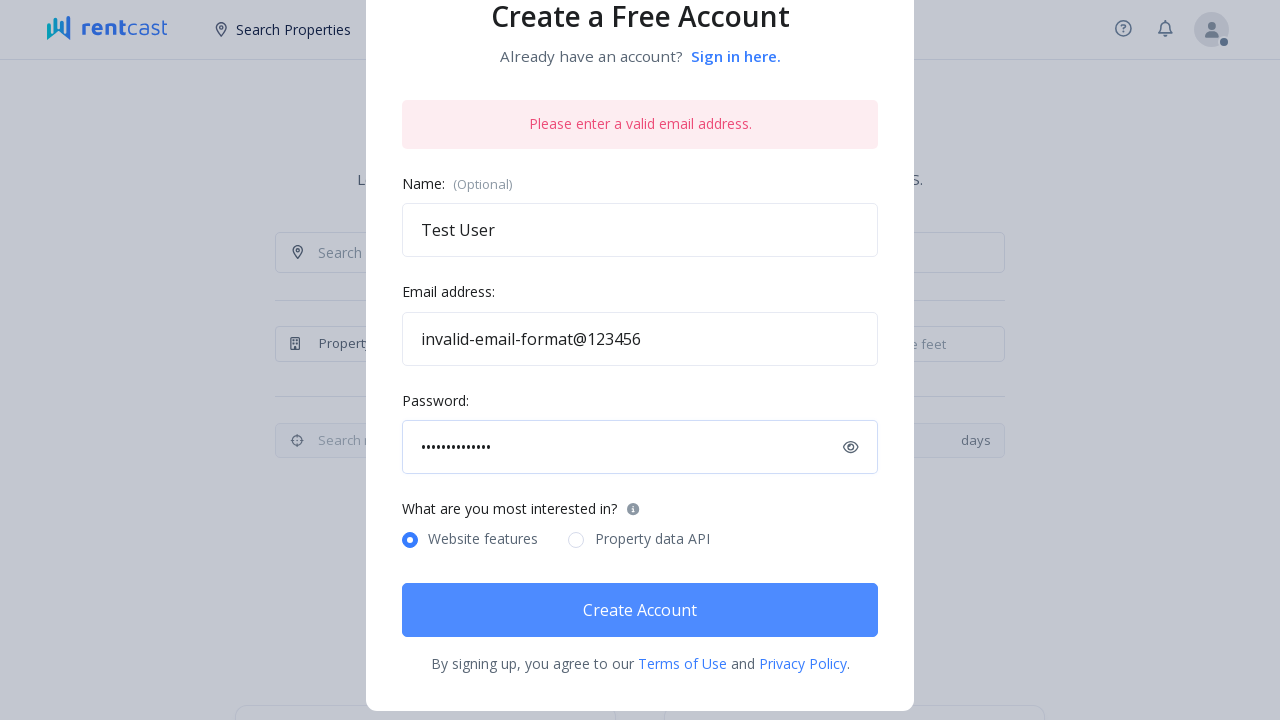

Email validation error message appeared: 'Please enter a valid email address'
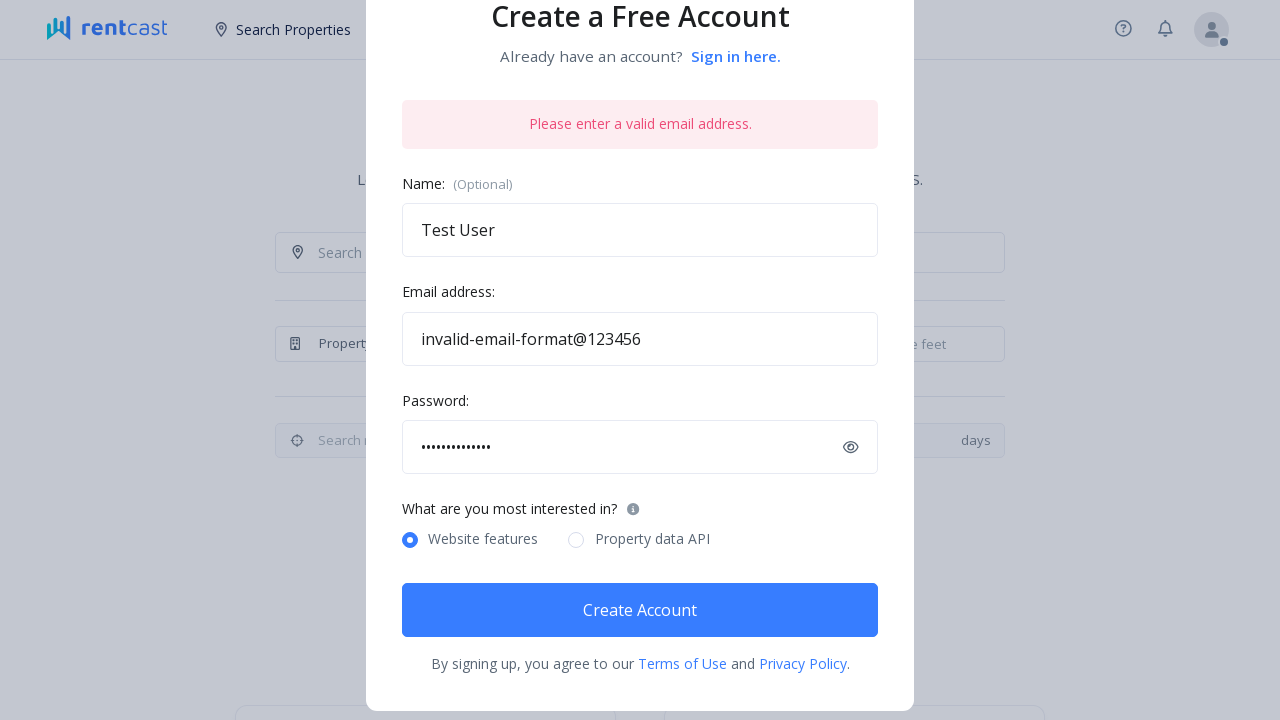

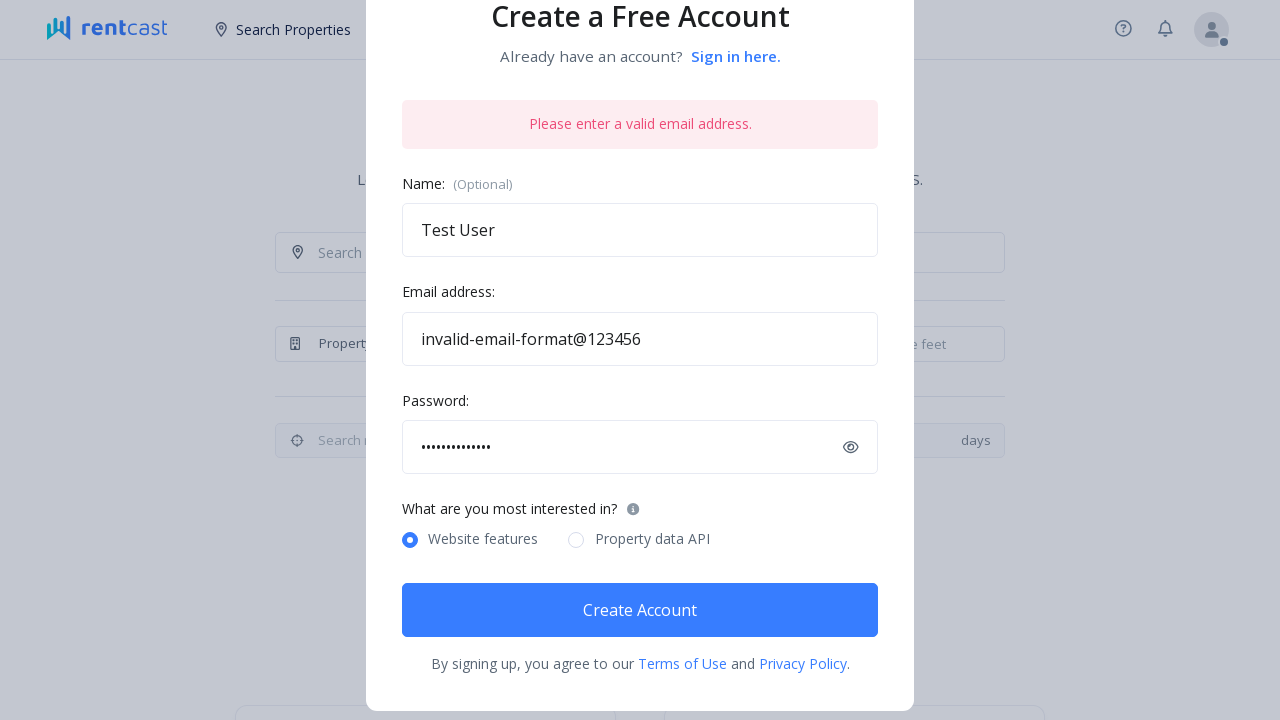